Tests window handle switching using a helper method abstraction, clicking a link to open a new window and navigating between windows.

Starting URL: https://the-internet.herokuapp.com/windows

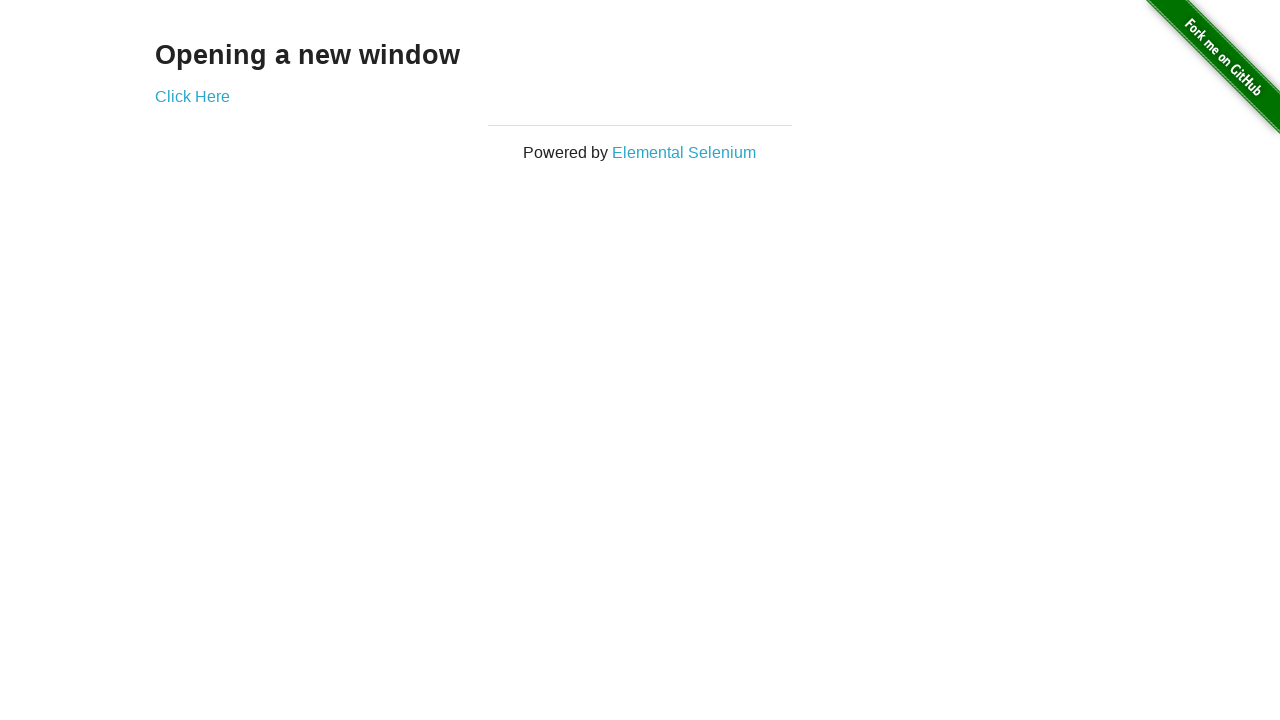

Verified heading text is 'Opening a new window'
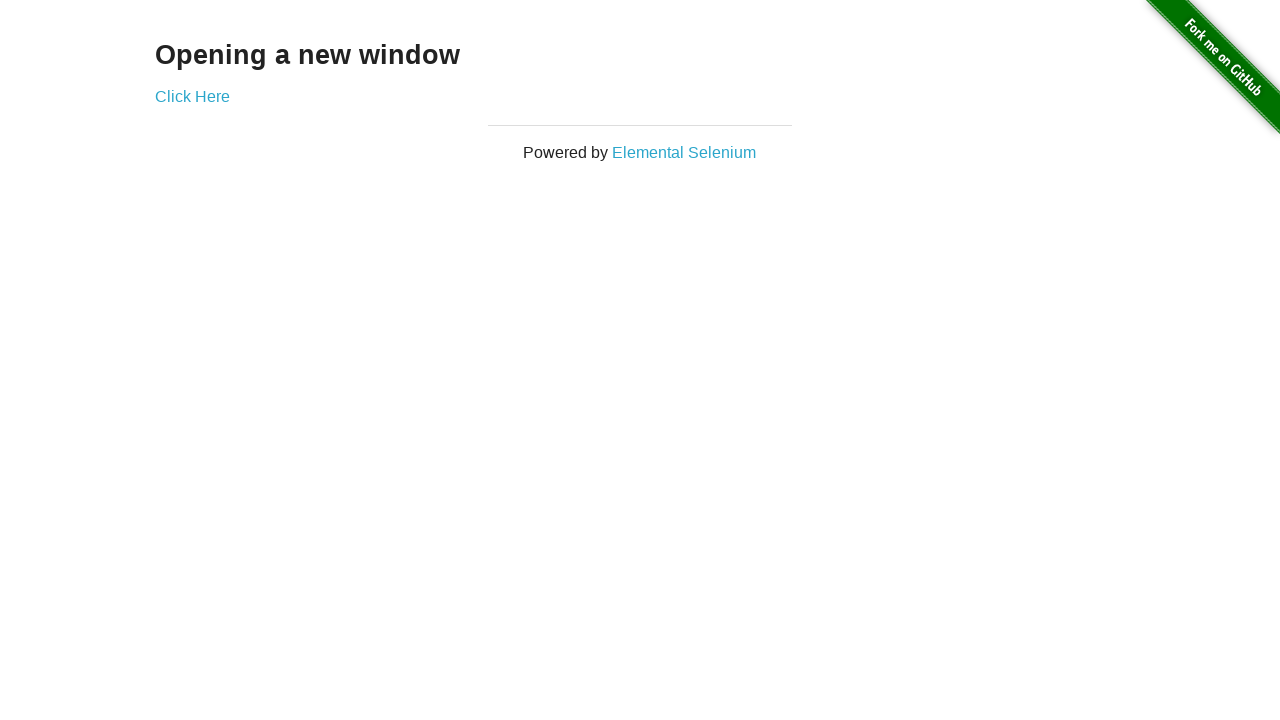

Verified page title is 'The Internet'
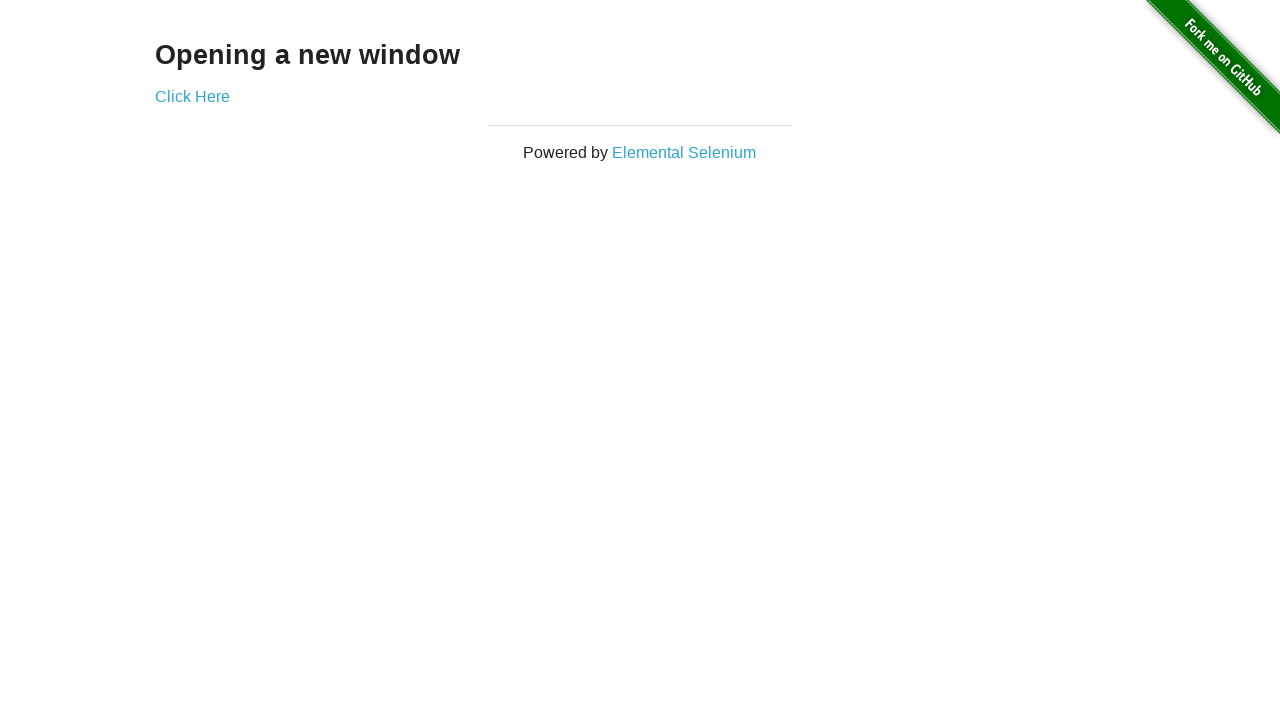

Clicked 'Click Here' link to open new window at (192, 96) on (//a)[2]
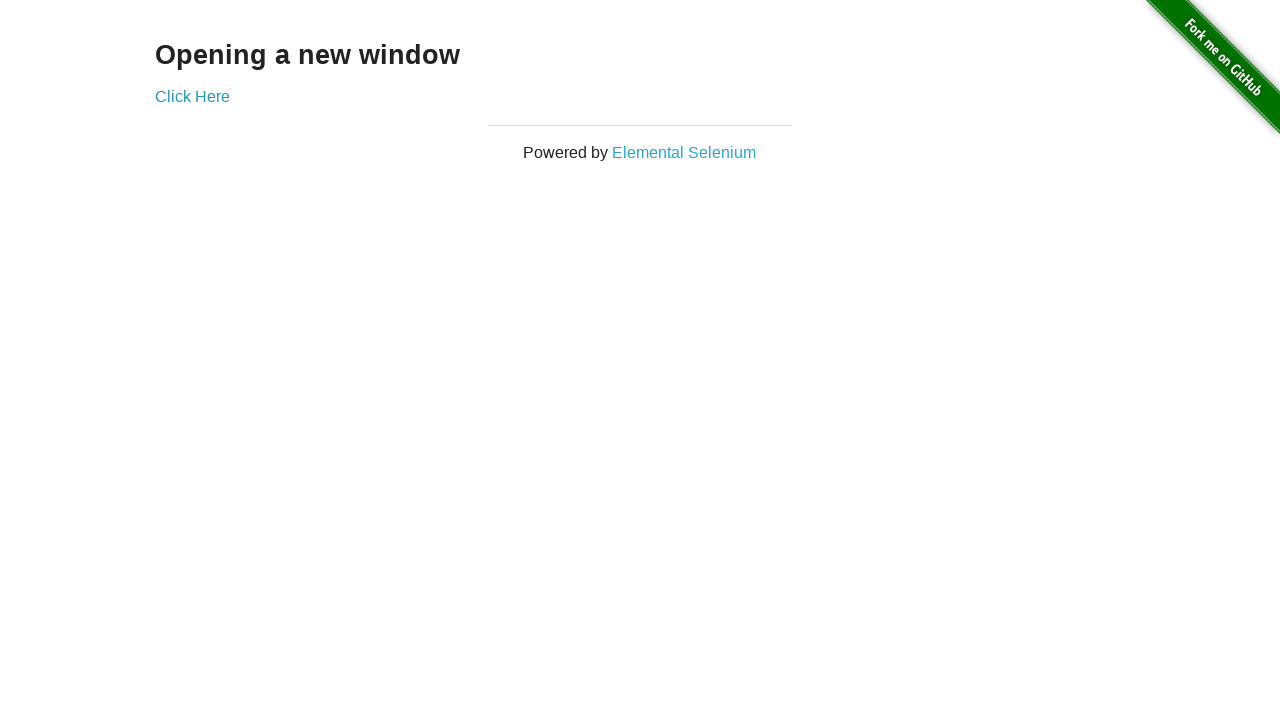

New window loaded
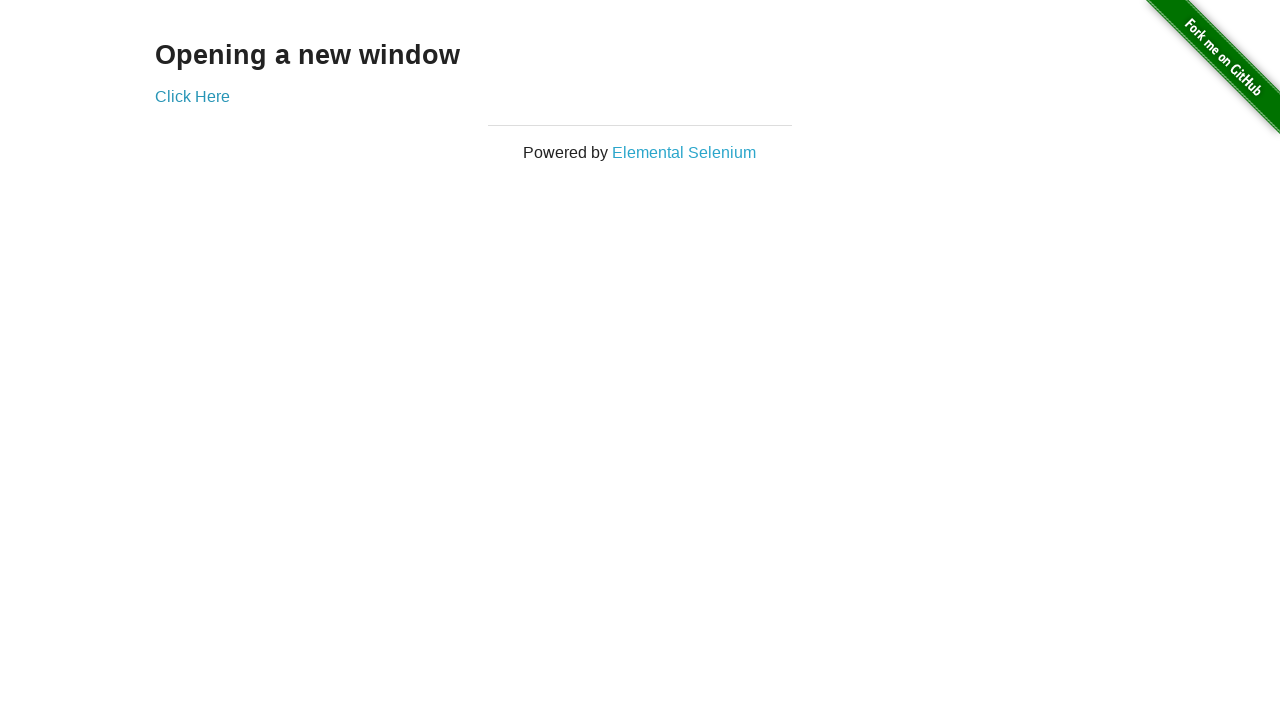

Verified new window title is 'New Window'
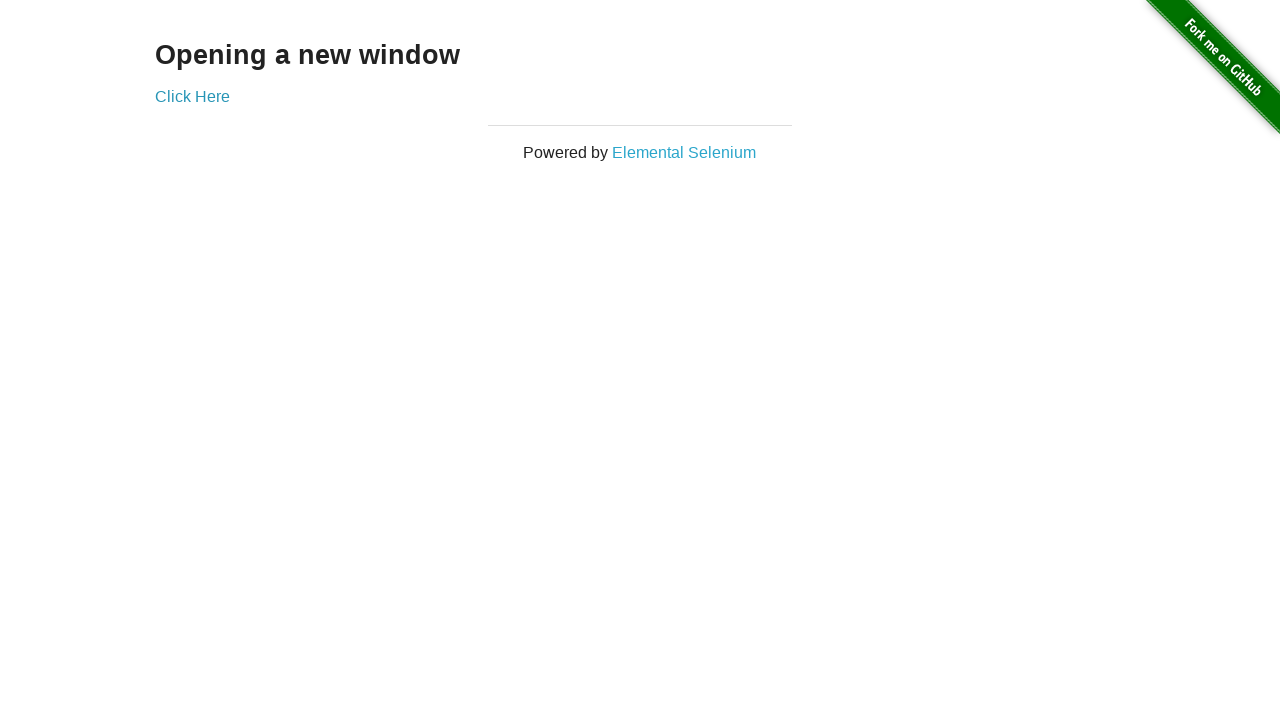

Switched to original window
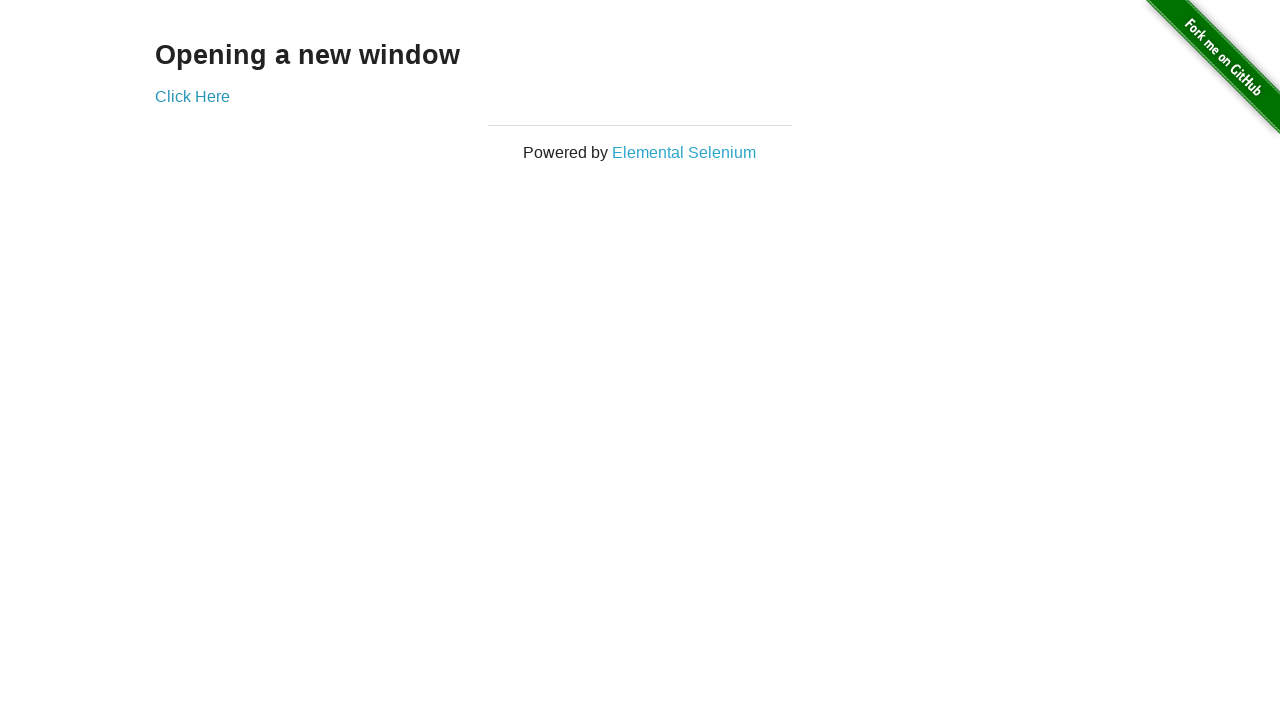

Verified original window title is 'The Internet'
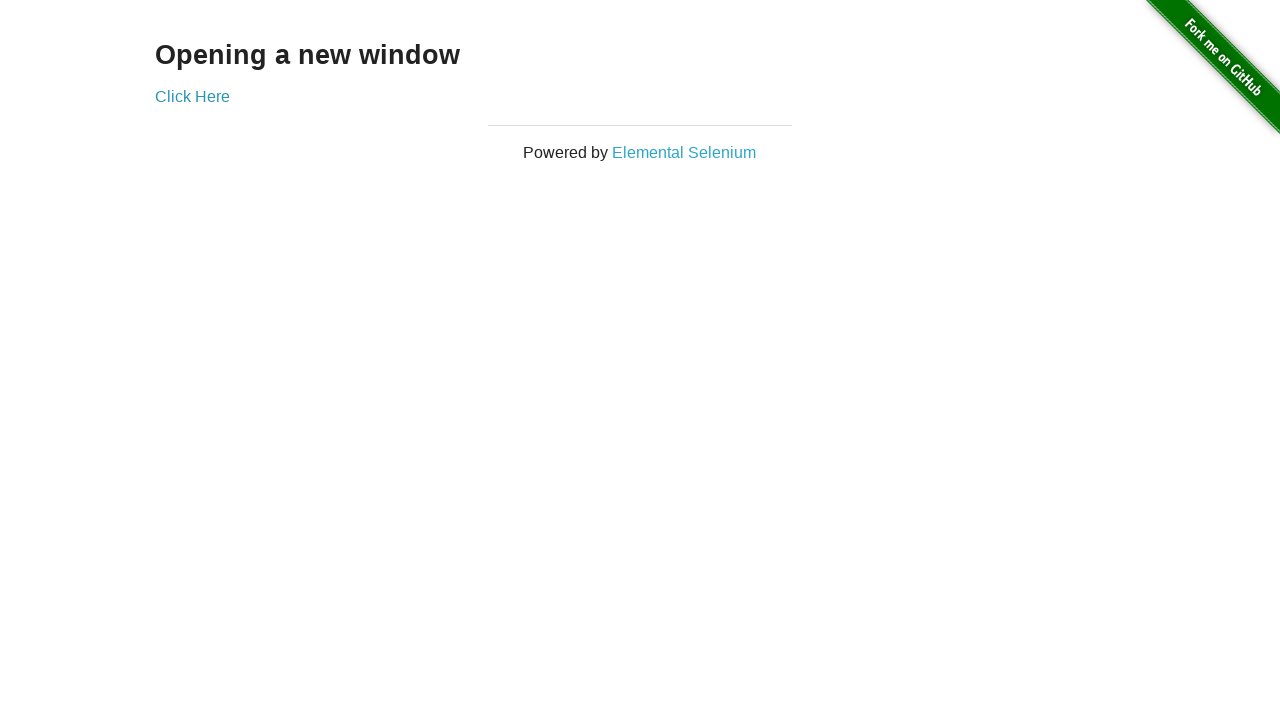

Switched to new window again
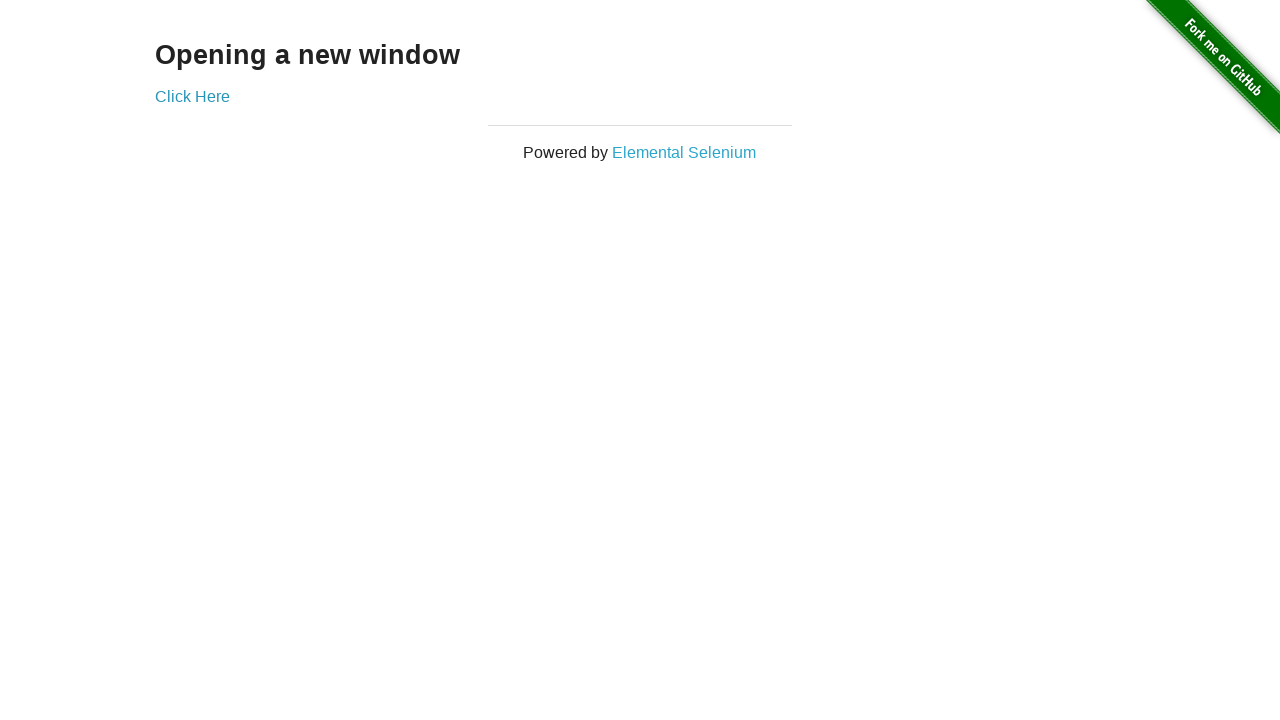

Switched back to original window
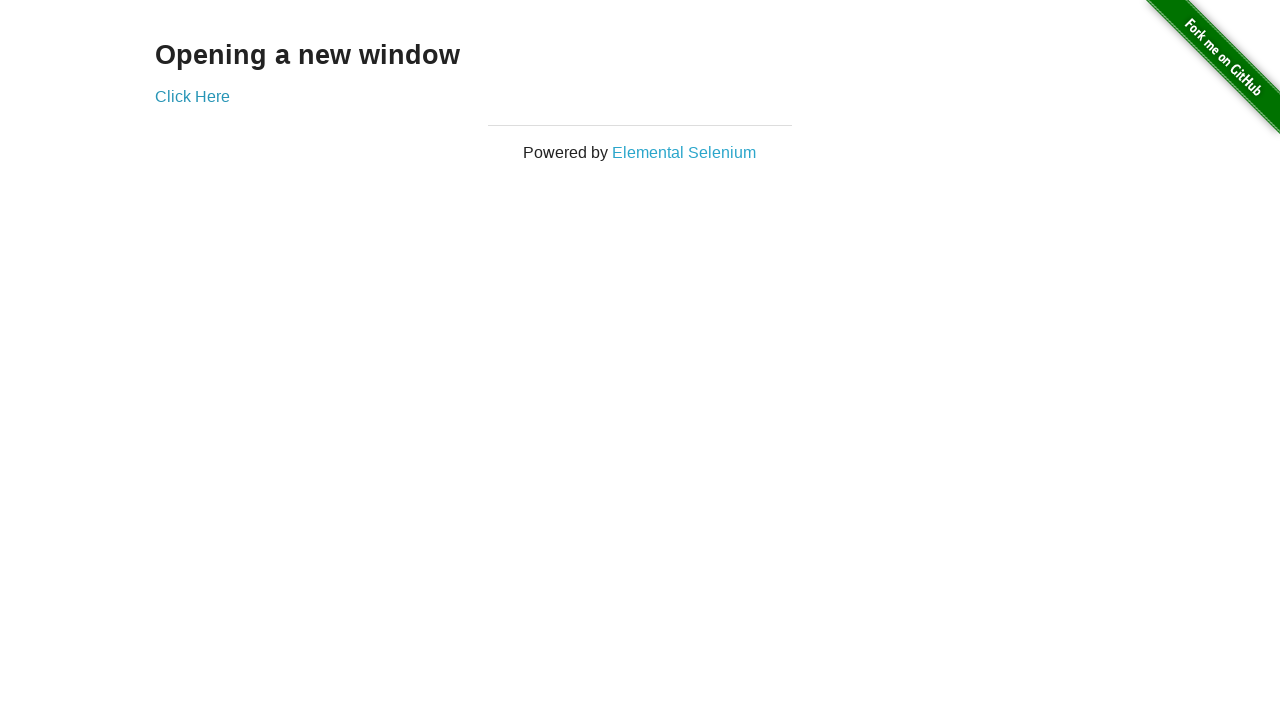

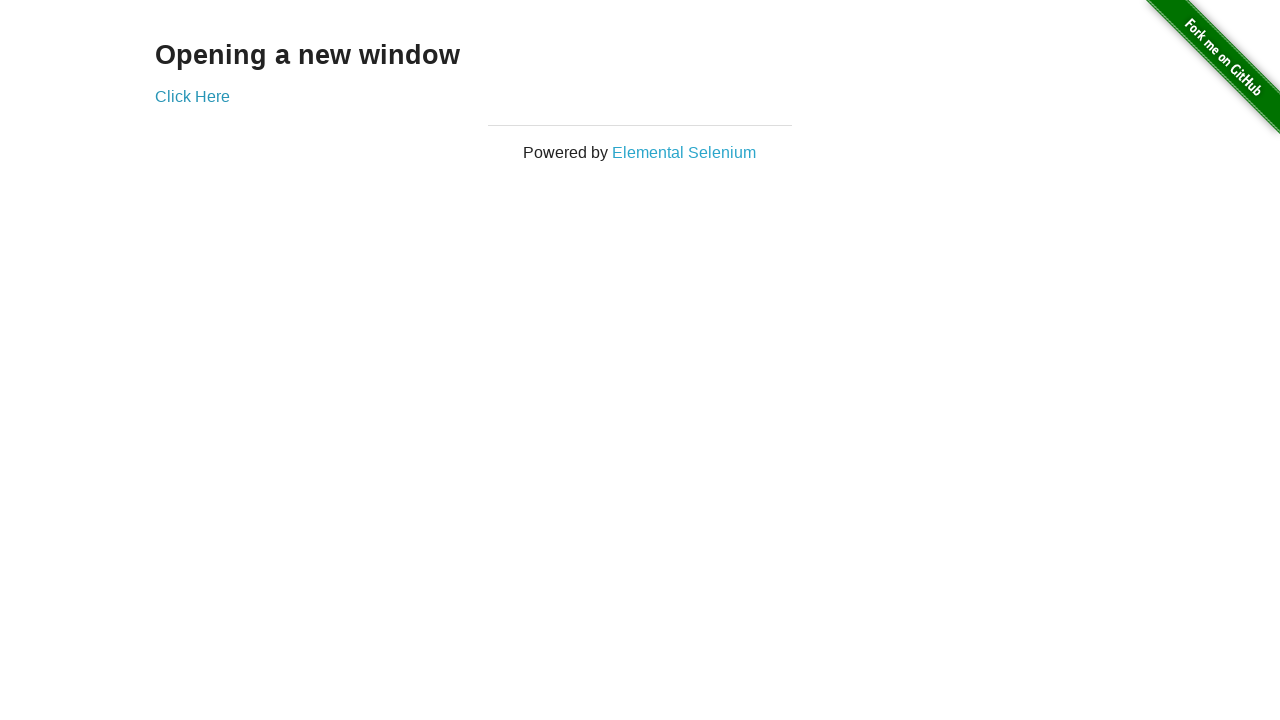